Navigates to OrangeHRM homepage and verifies the page title is "OrangeHRM"

Starting URL: https://opensource-demo.orangehrmlive.com/

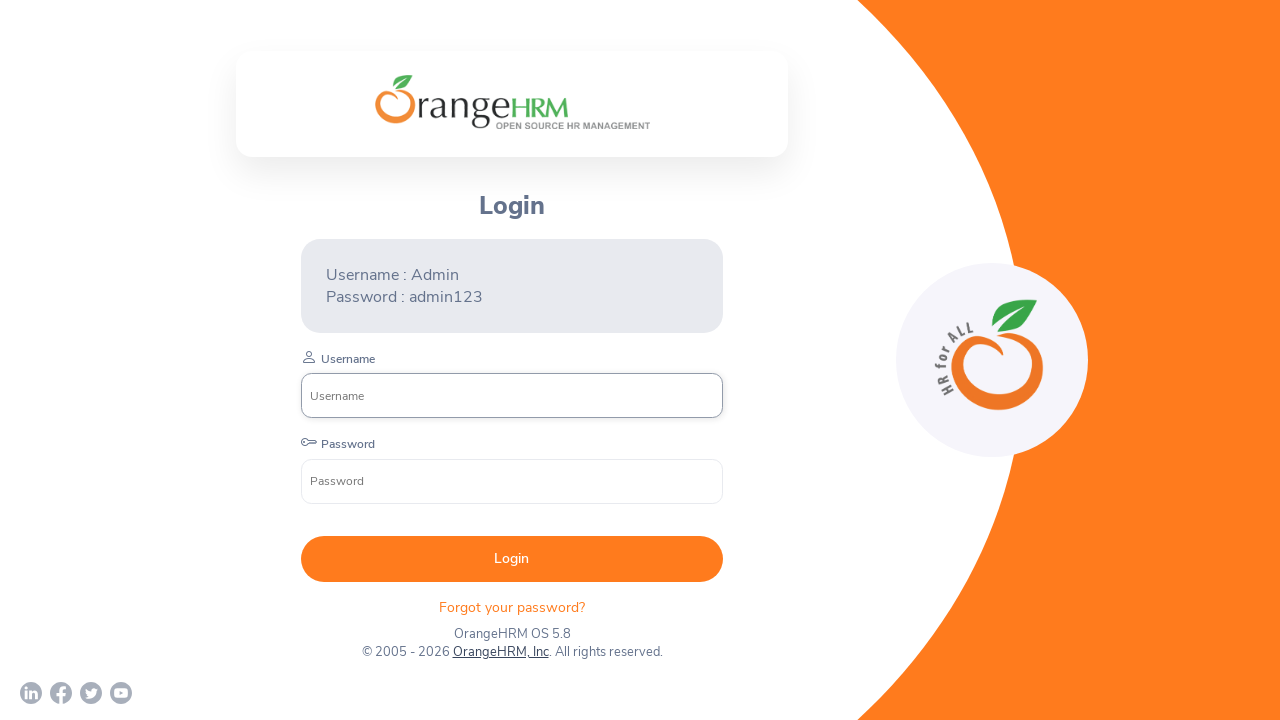

Navigated to OrangeHRM homepage
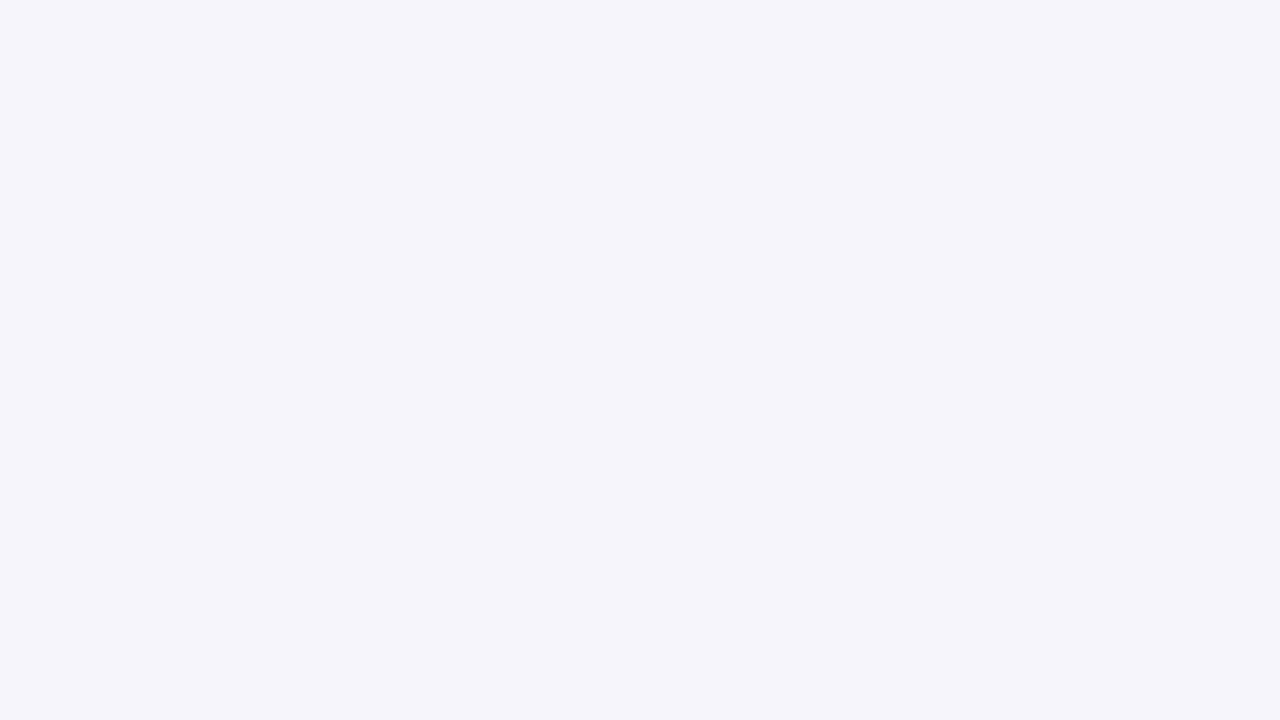

Verified page title is 'OrangeHRM'
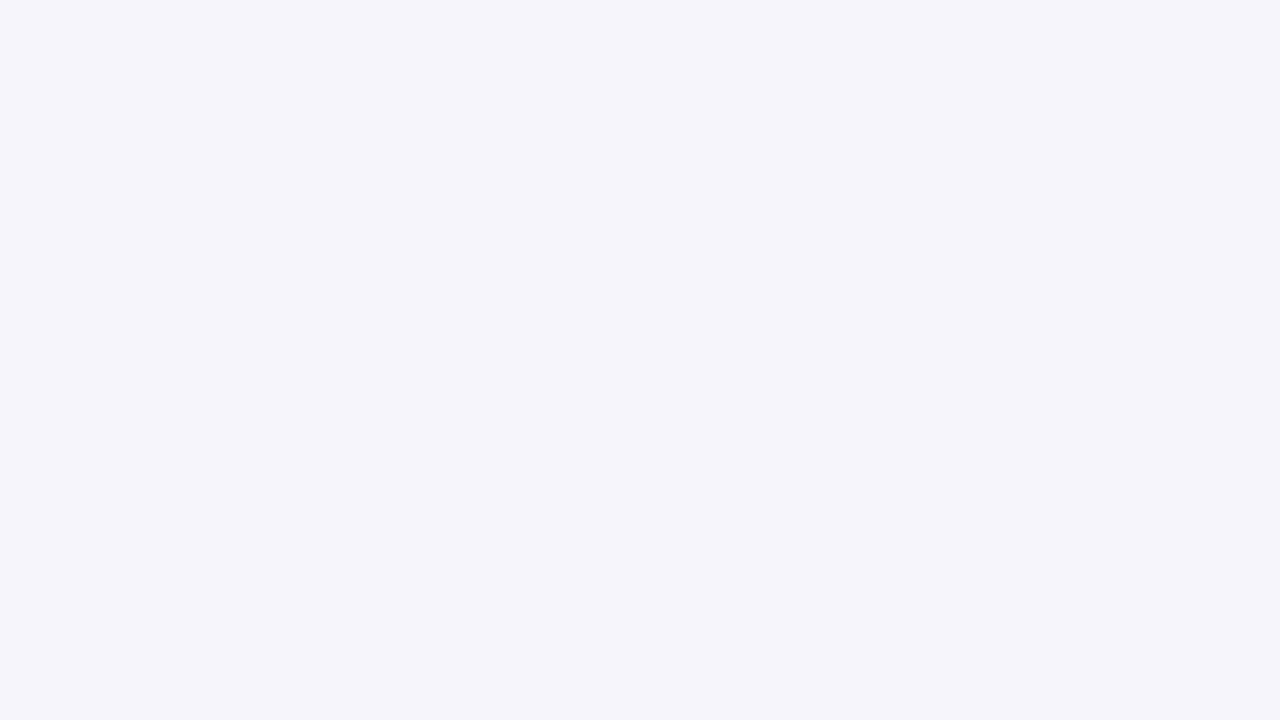

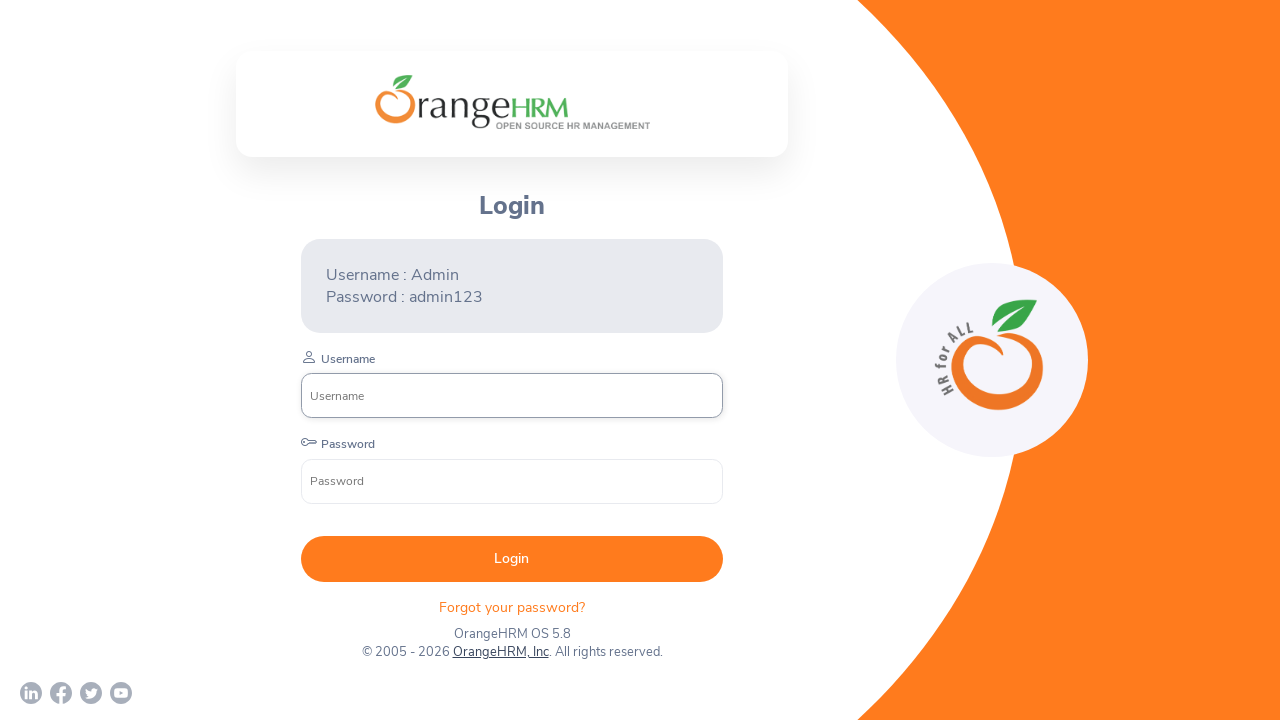